Tests popup interaction by hovering over a button to see tooltip, clicking to open a popup form, filling test credentials, and verifying the confirmation message

Starting URL: https://v1.training-support.net/selenium/popups

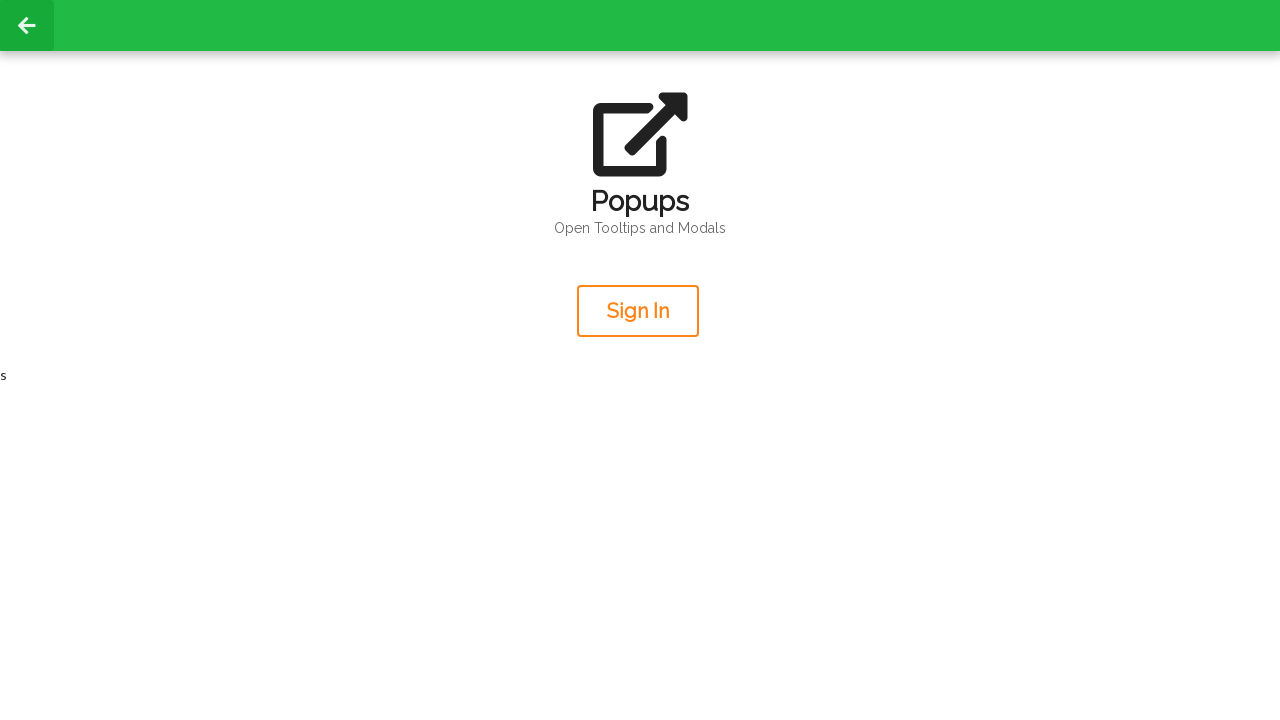

Located orange button element
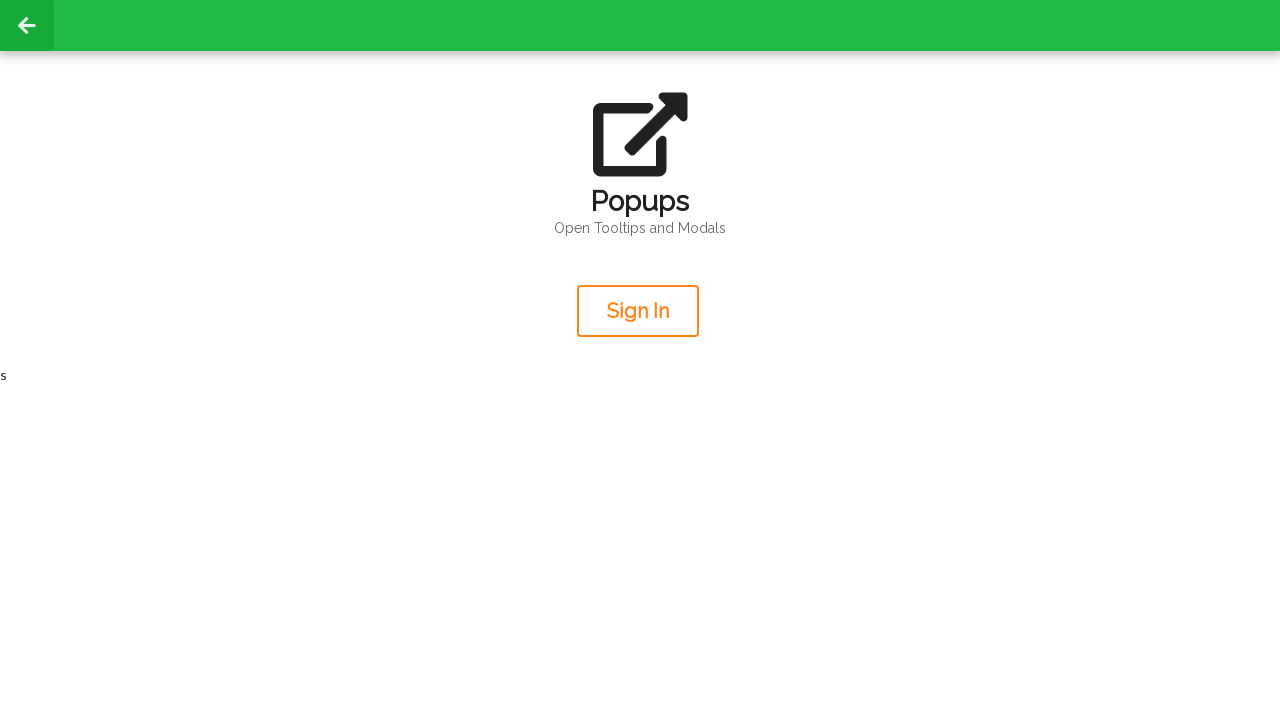

Hovered over button to trigger tooltip at (638, 311) on .orange
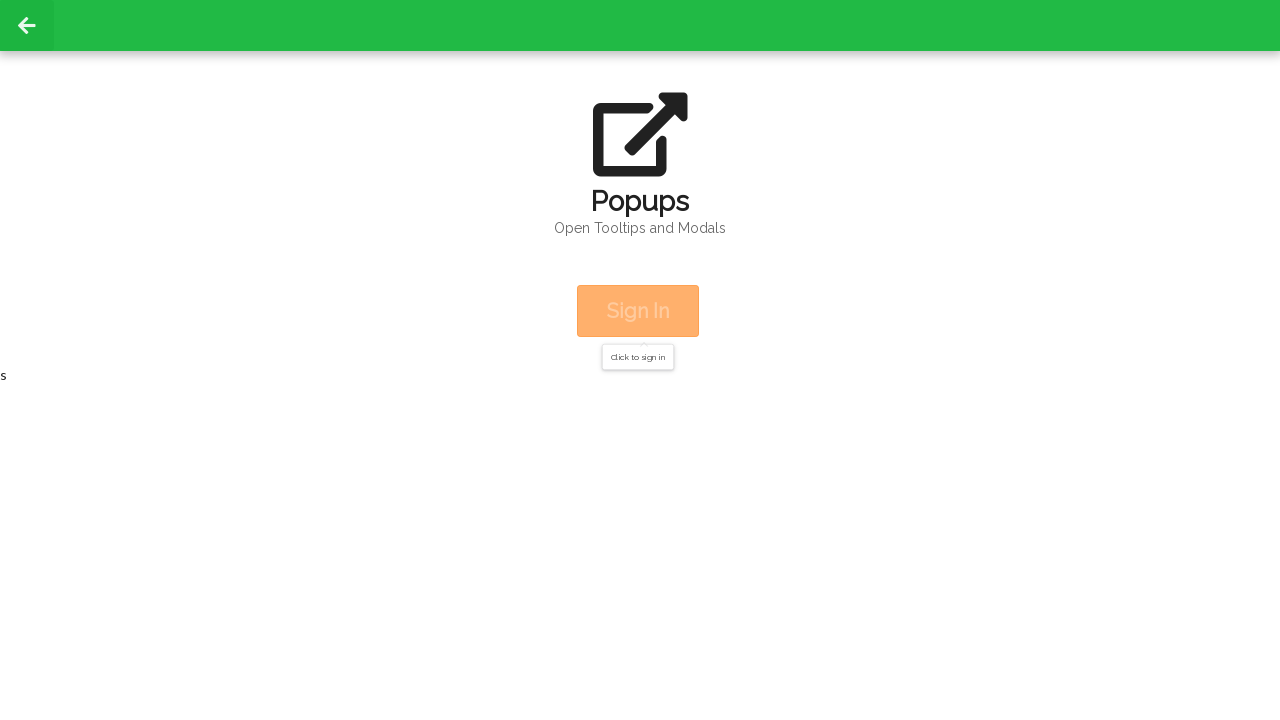

Retrieved tooltip message: Click to sign in
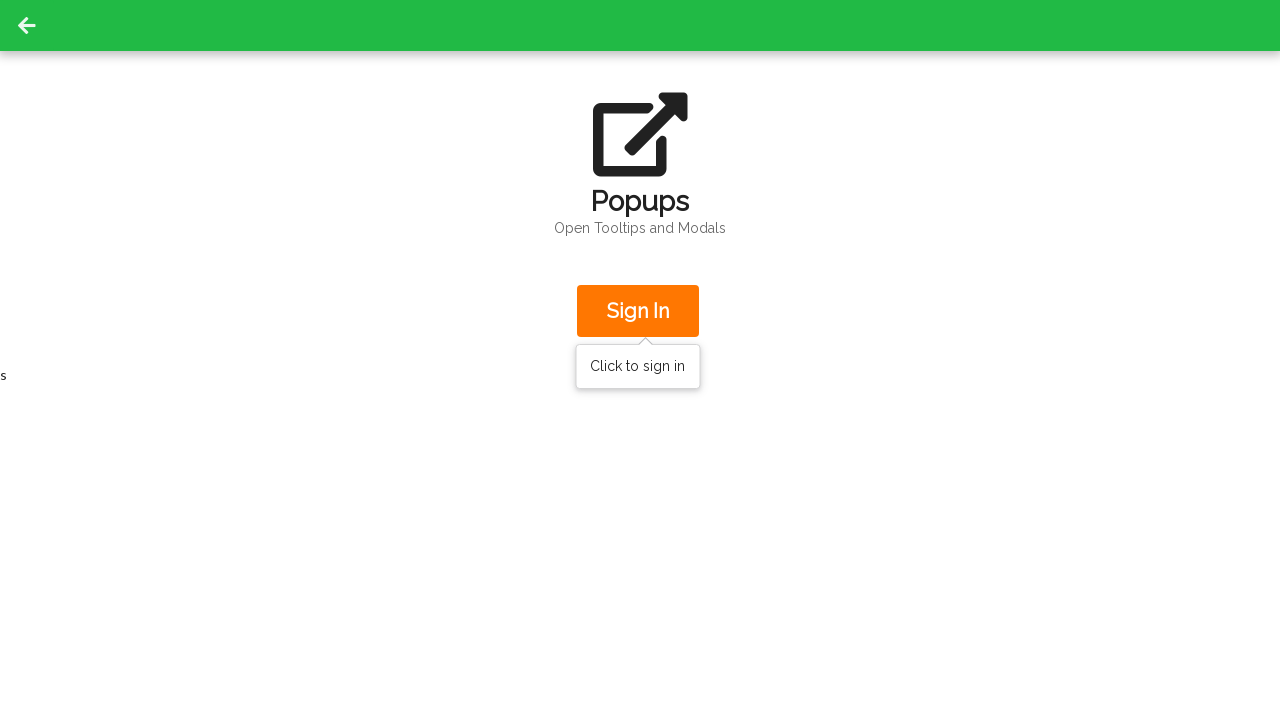

Clicked button to open popup form at (638, 311) on .orange
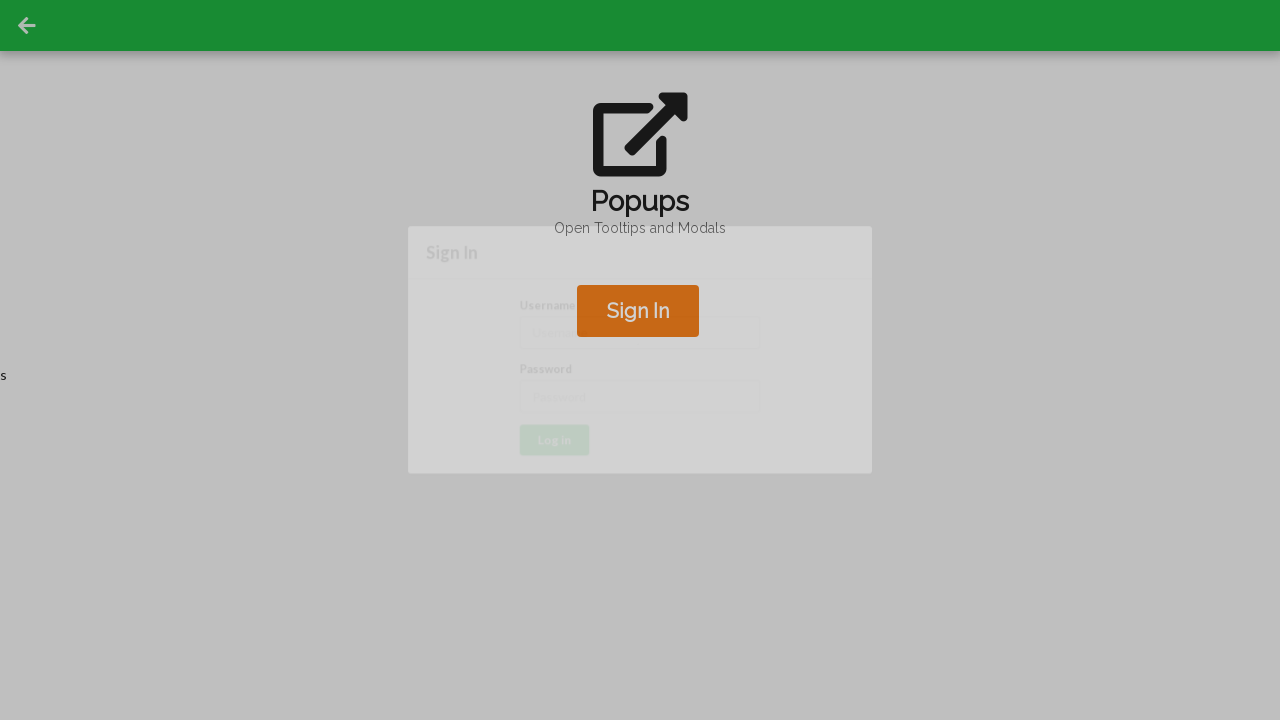

Popup form loaded and username field became visible
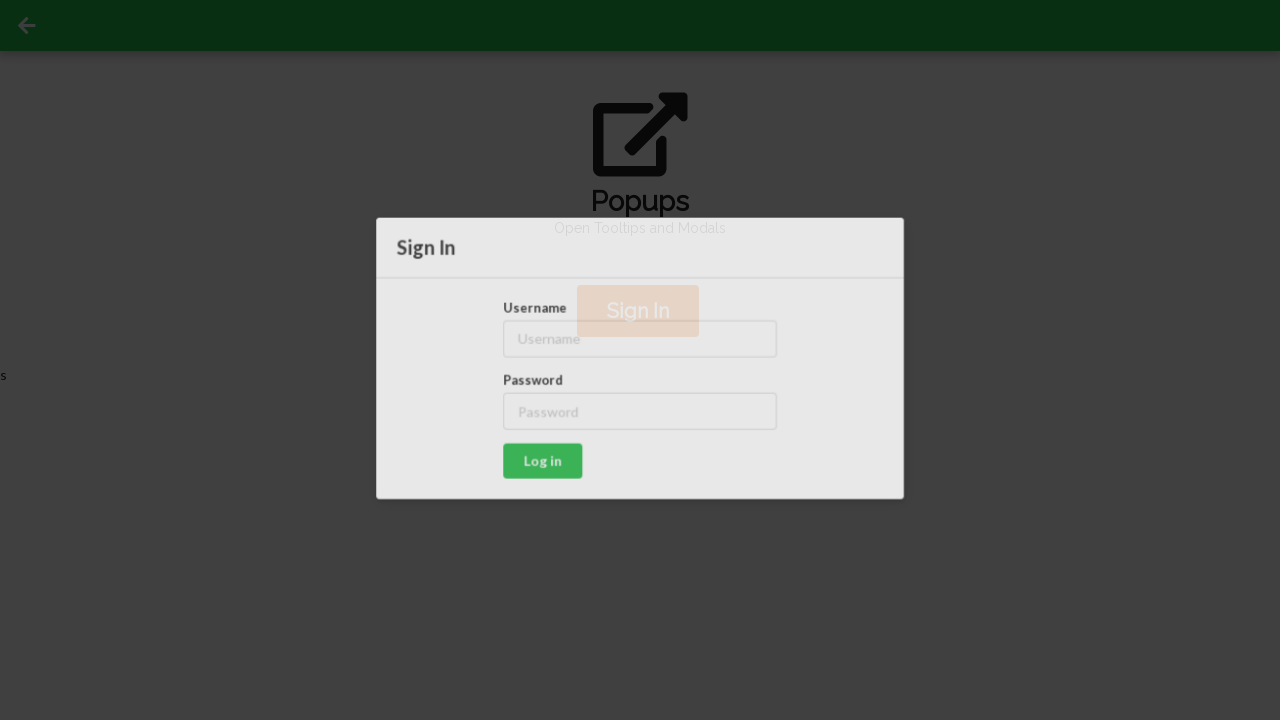

Filled username field with 'admin' on #username
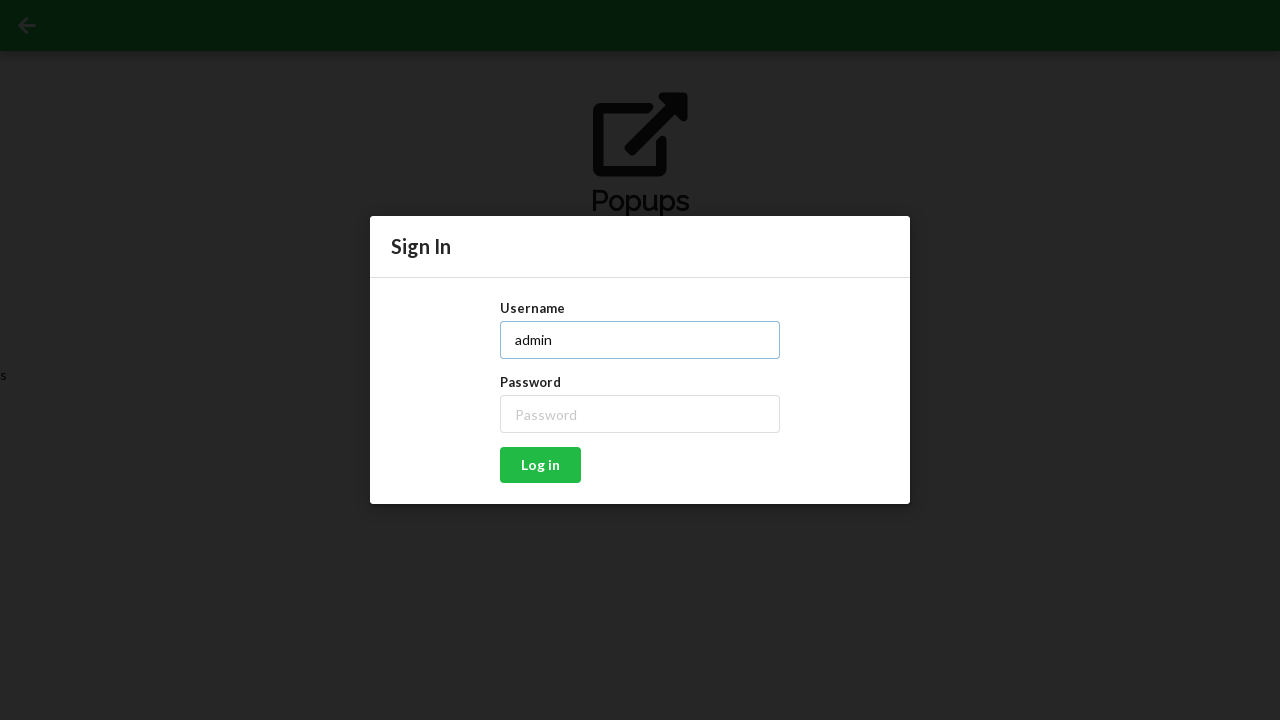

Filled password field with 'password' on #password
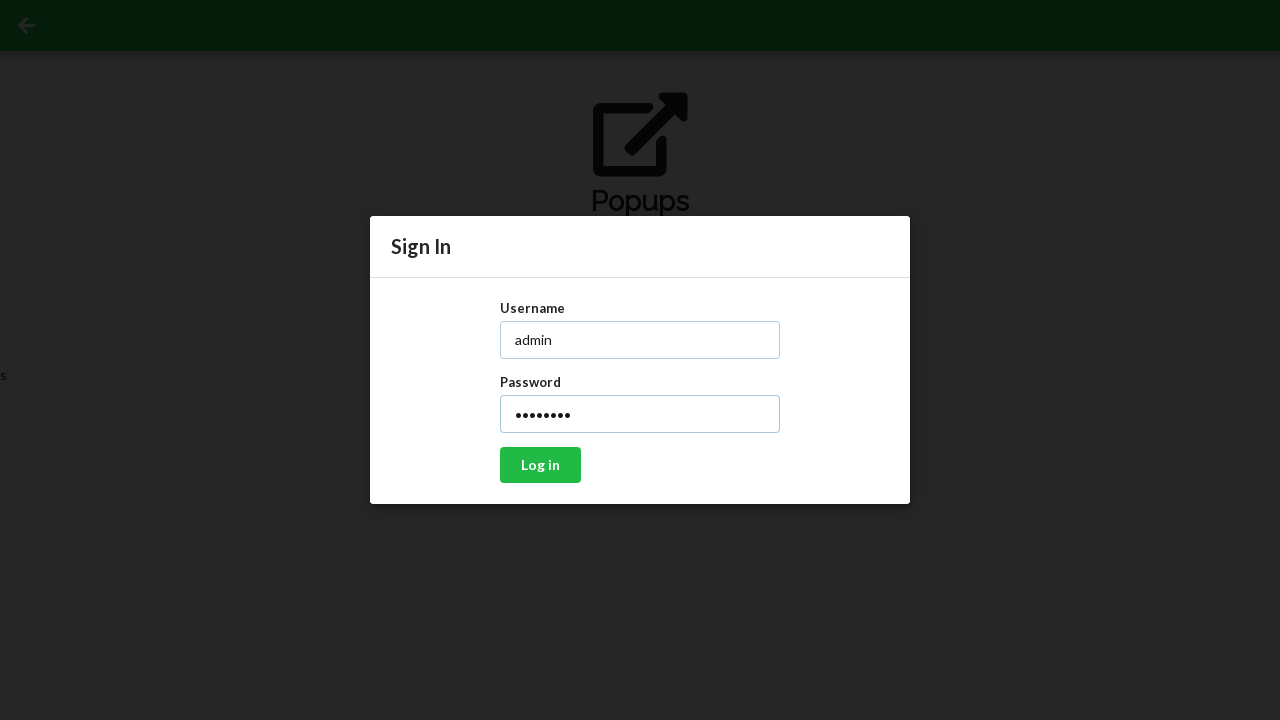

Clicked Log in button to submit popup form at (540, 465) on xpath=//button[text()='Log in']
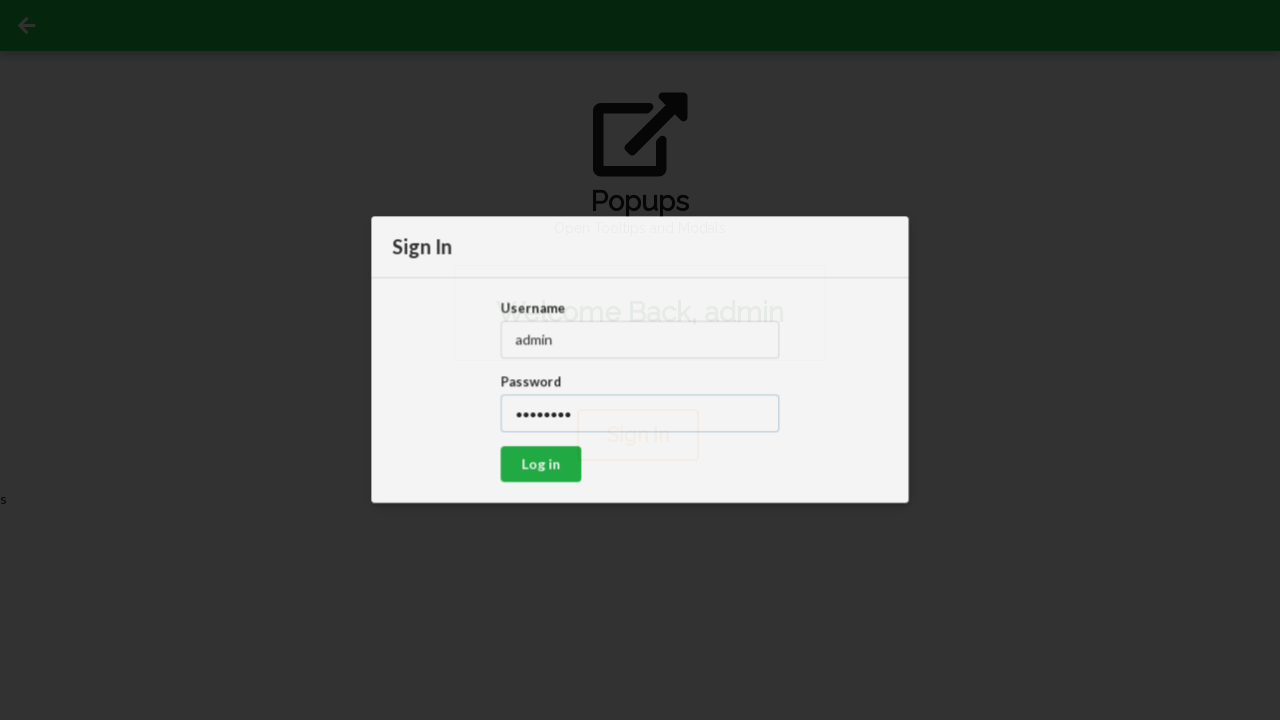

Retrieved confirmation message: Welcome Back, admin
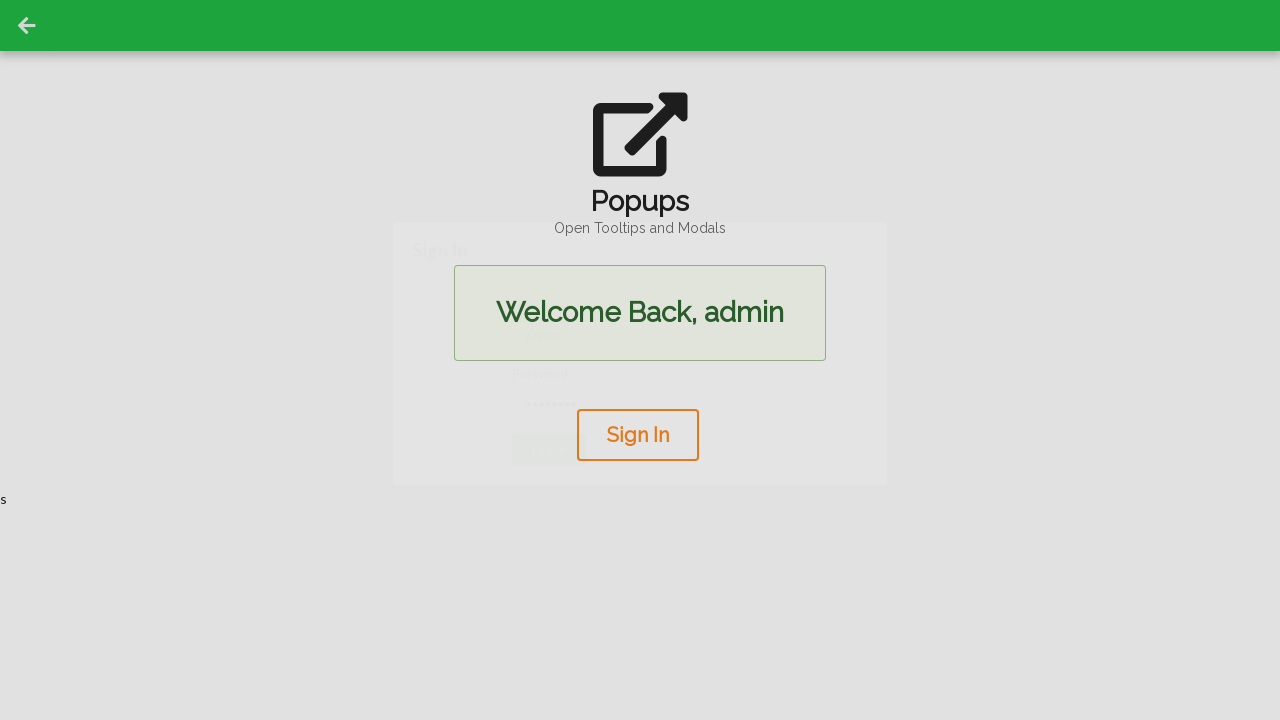

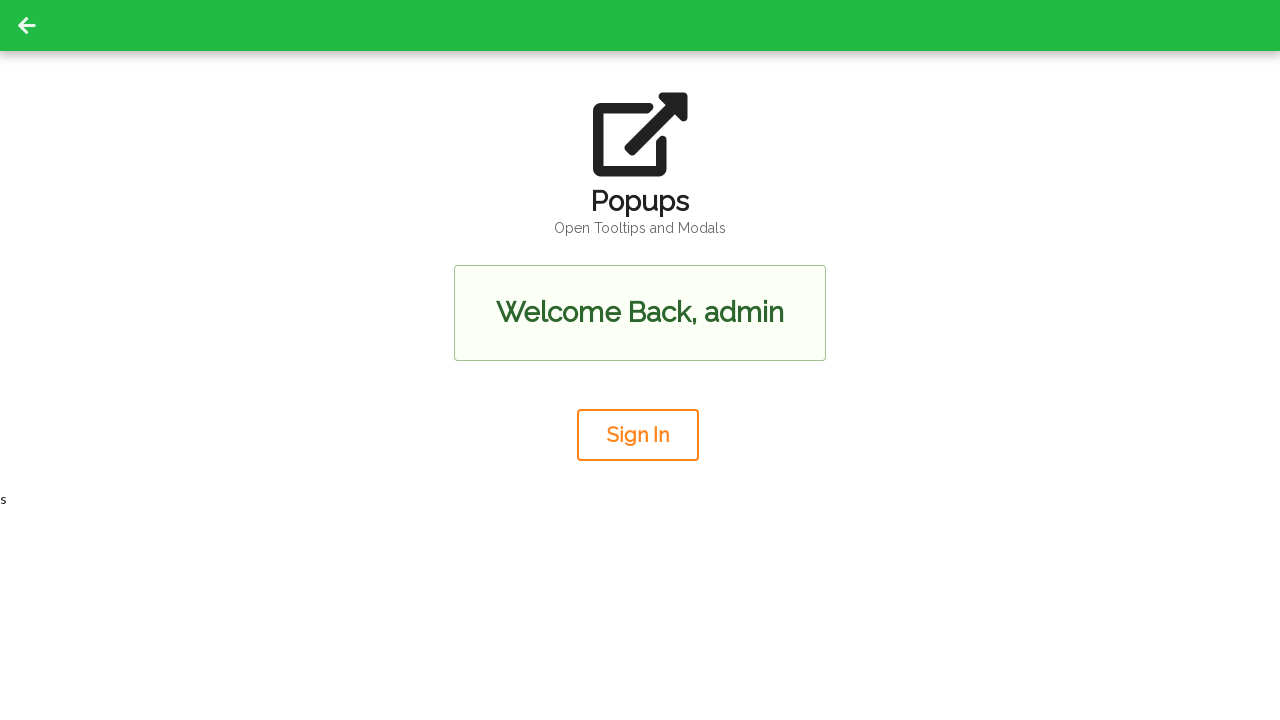